Tests GOG store search functionality by clicking the search icon, entering a game name, and submitting the search

Starting URL: https://www.gog.com/ru

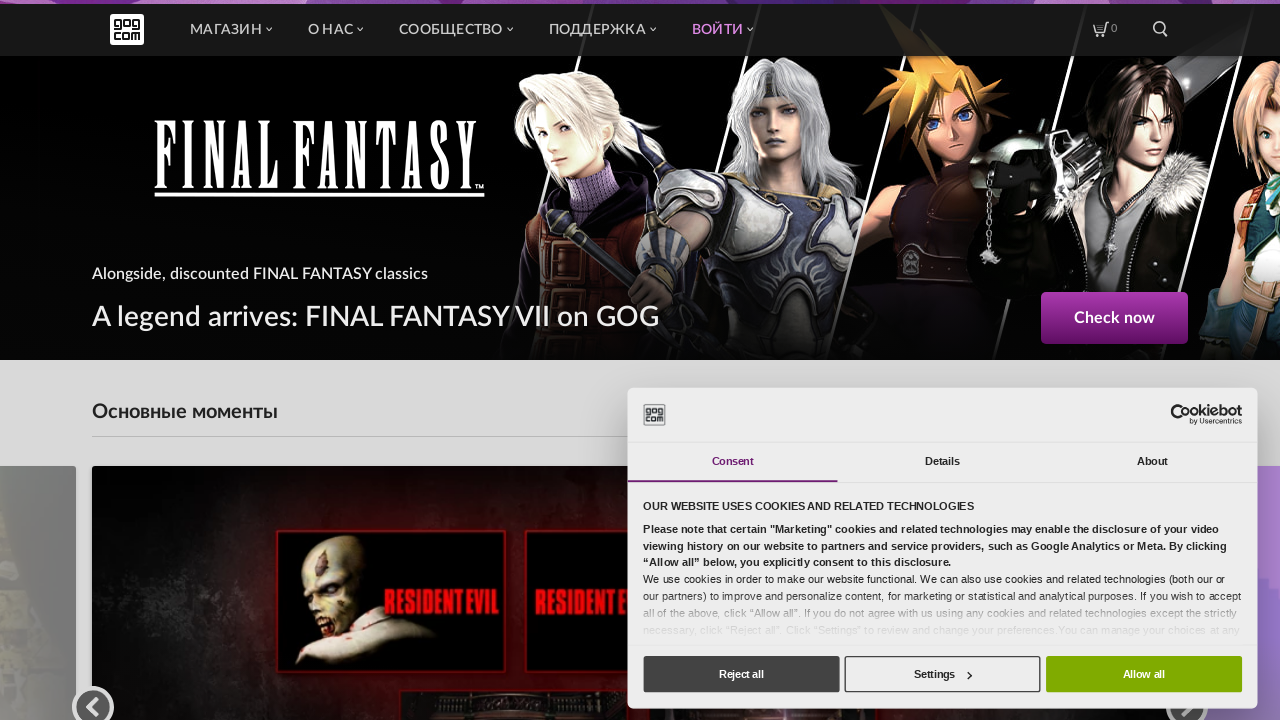

Clicked search icon to open search at (1151, 30) on .js-menu-search
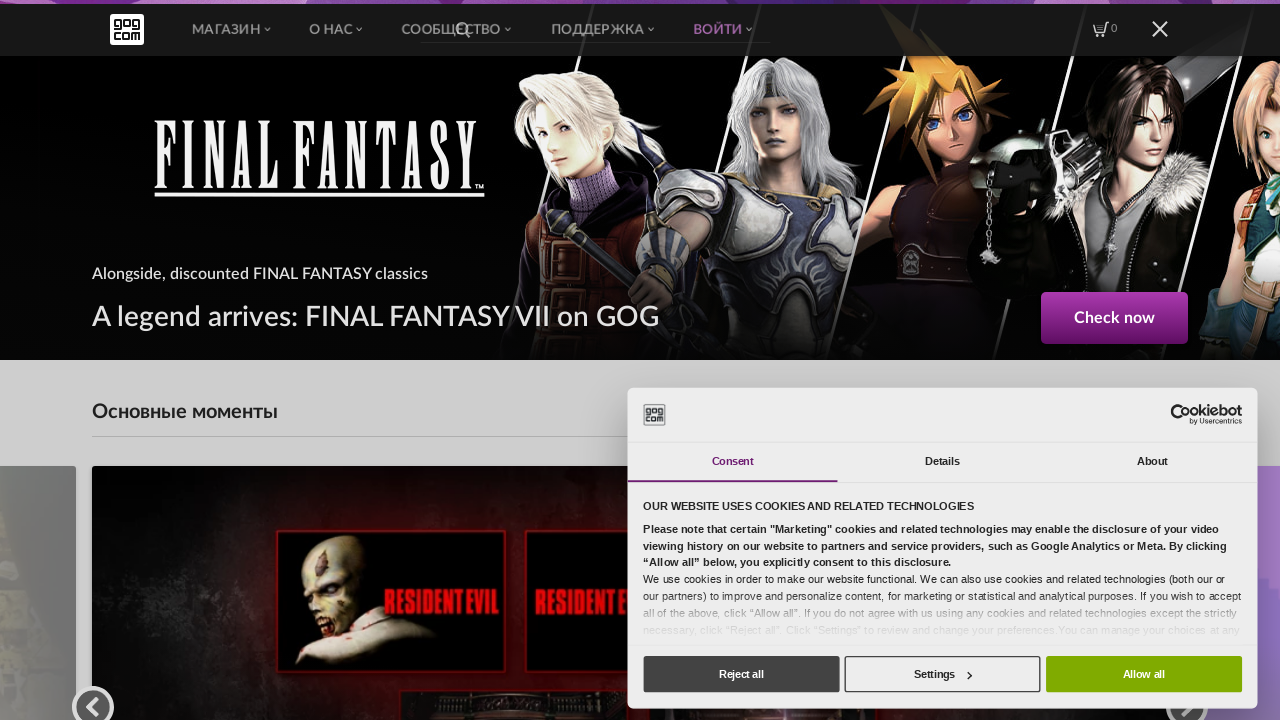

Search input field became visible
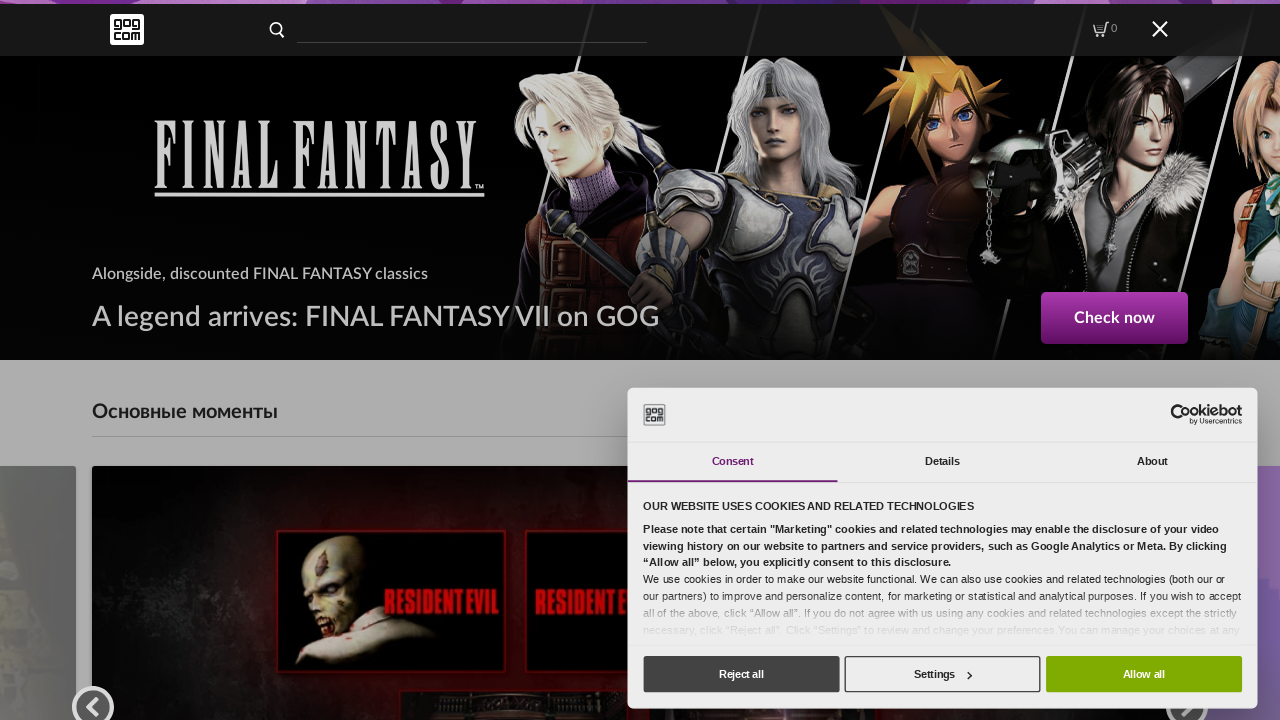

Filled search field with 'witcher 3' on .menu-search-input__field
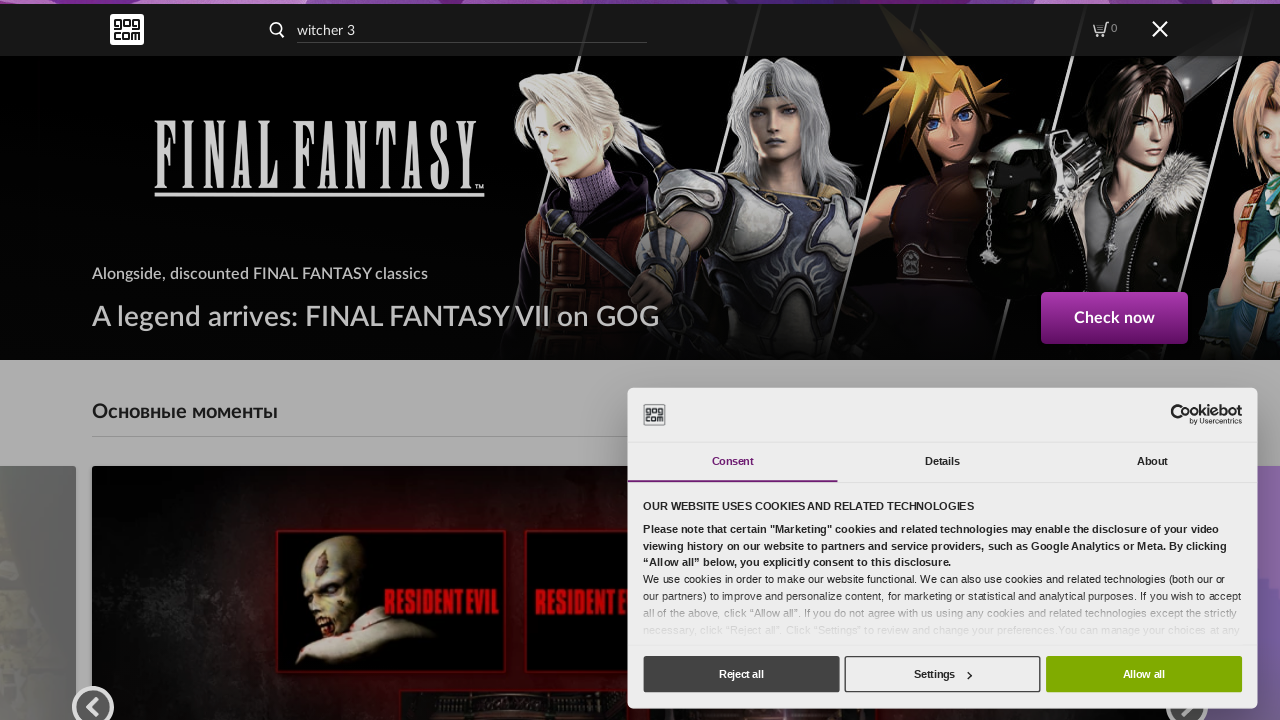

Pressed Enter to submit search query on .menu-search-input__field
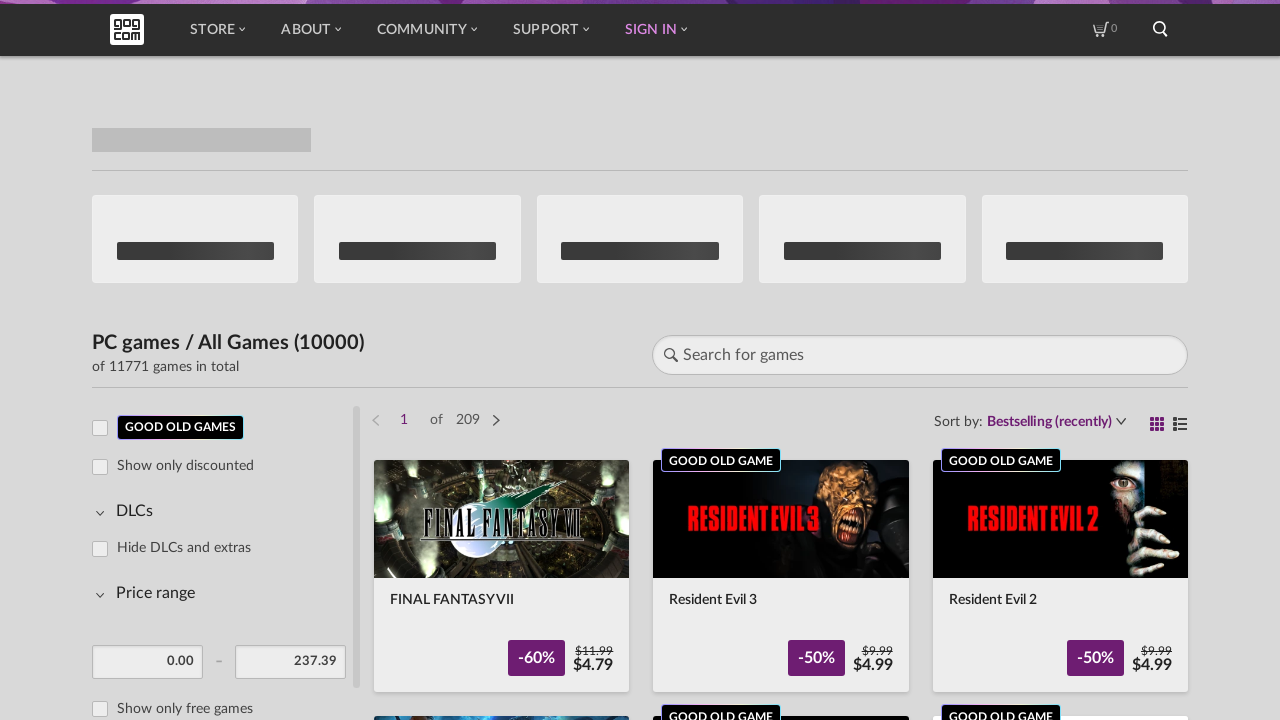

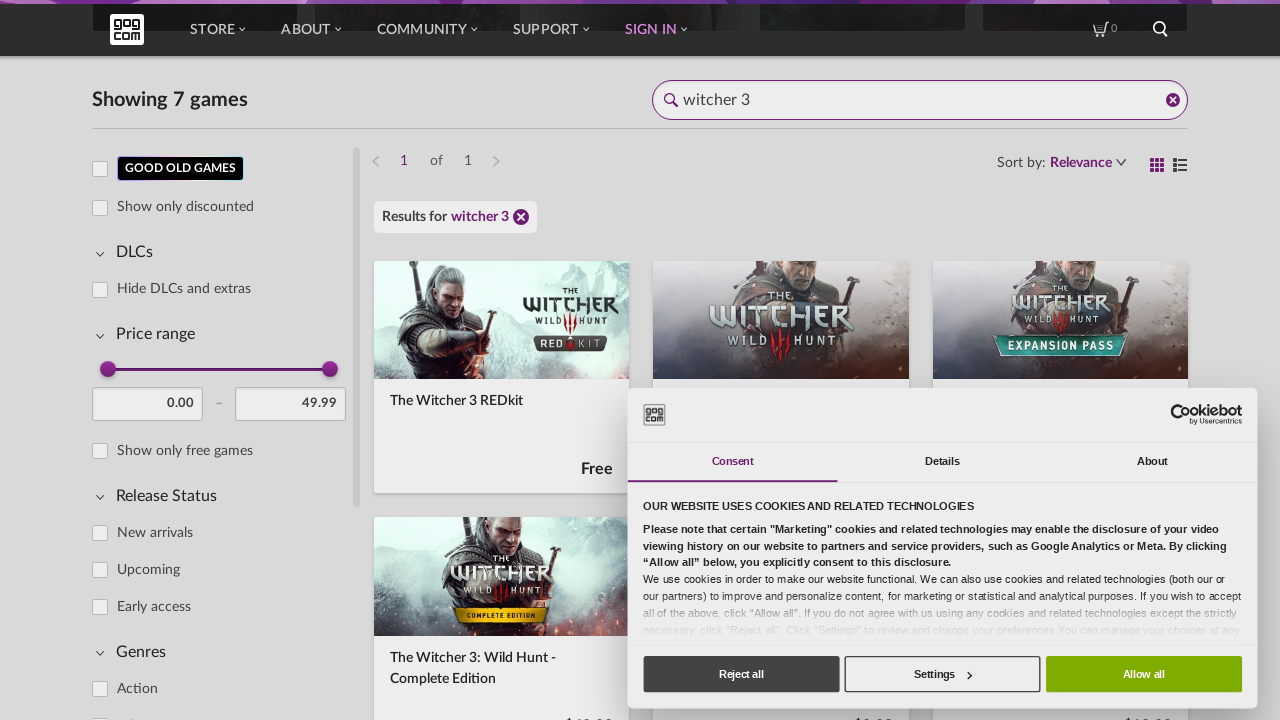